Tests a guinea pig test page by verifying the page title, checking that a textarea element exists with correct tag name, typing text into it, and verifying the entered value.

Starting URL: http://admc.io/wd/test-pages/guinea-pig.html

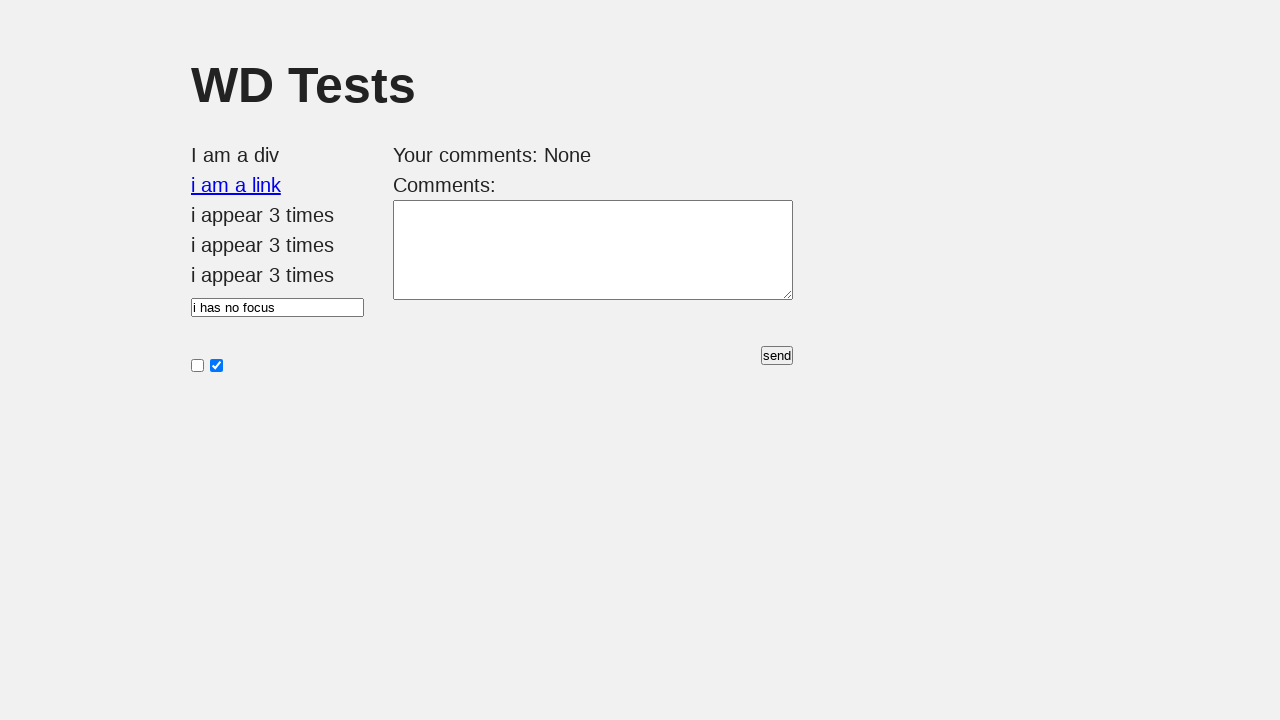

Verified page title is 'WD Tests'
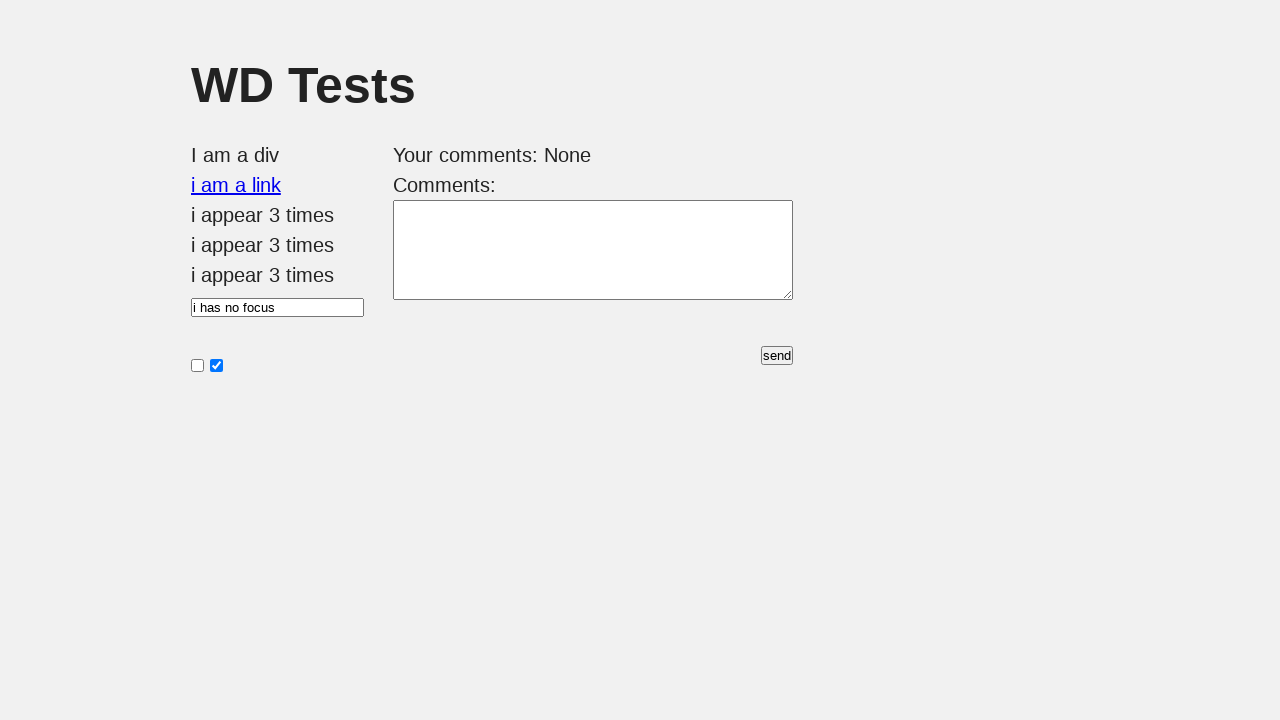

Verified #comments element is a textarea
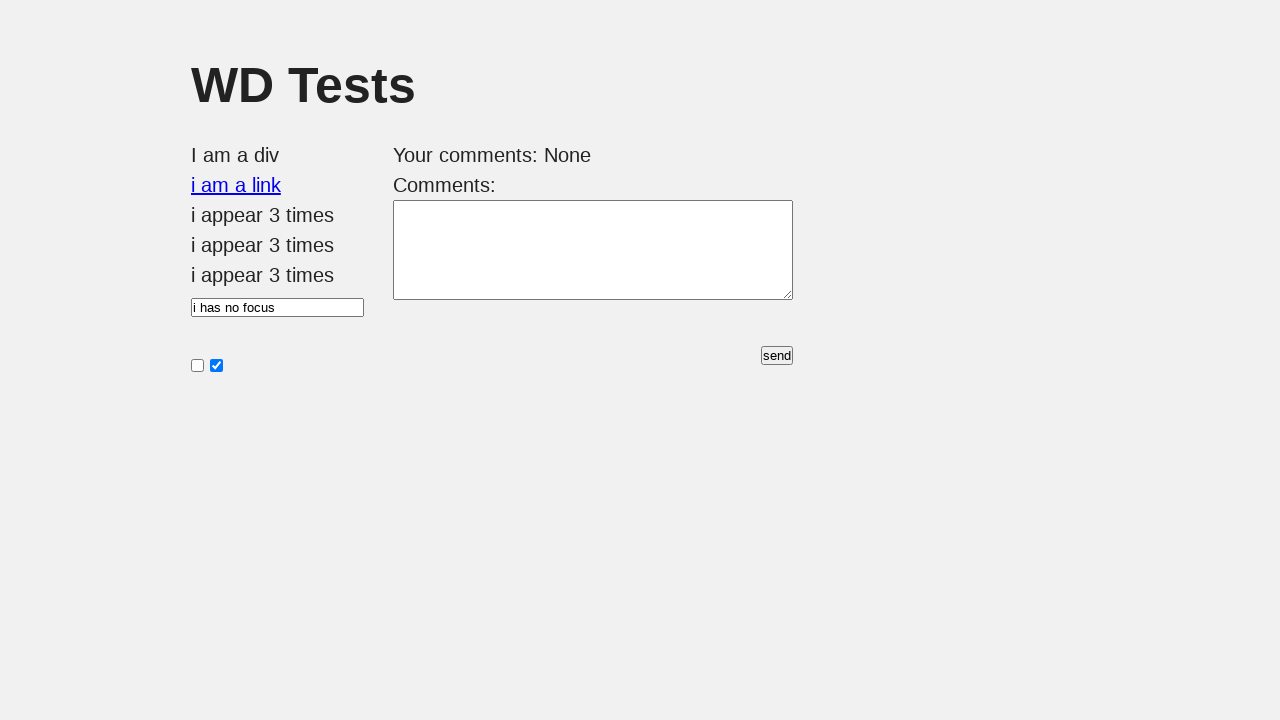

Waited for #comments textarea to be ready
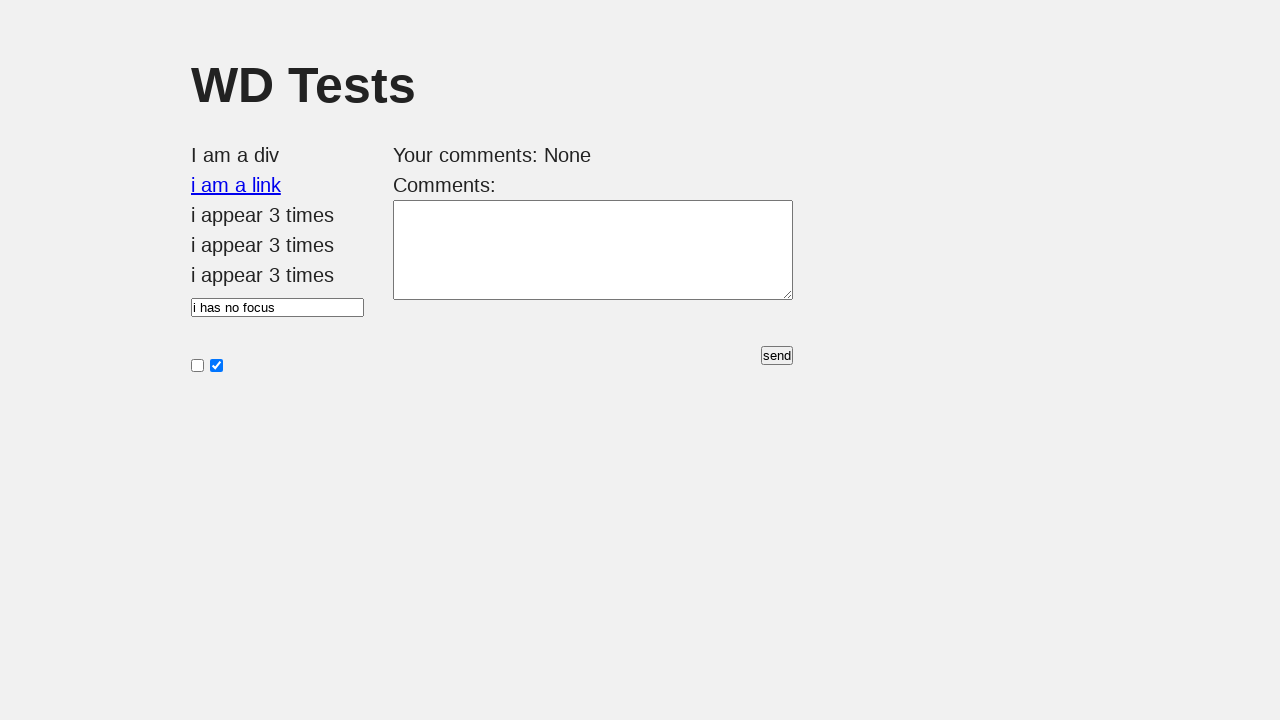

Typed 'Bonjour!' into the textarea on #comments
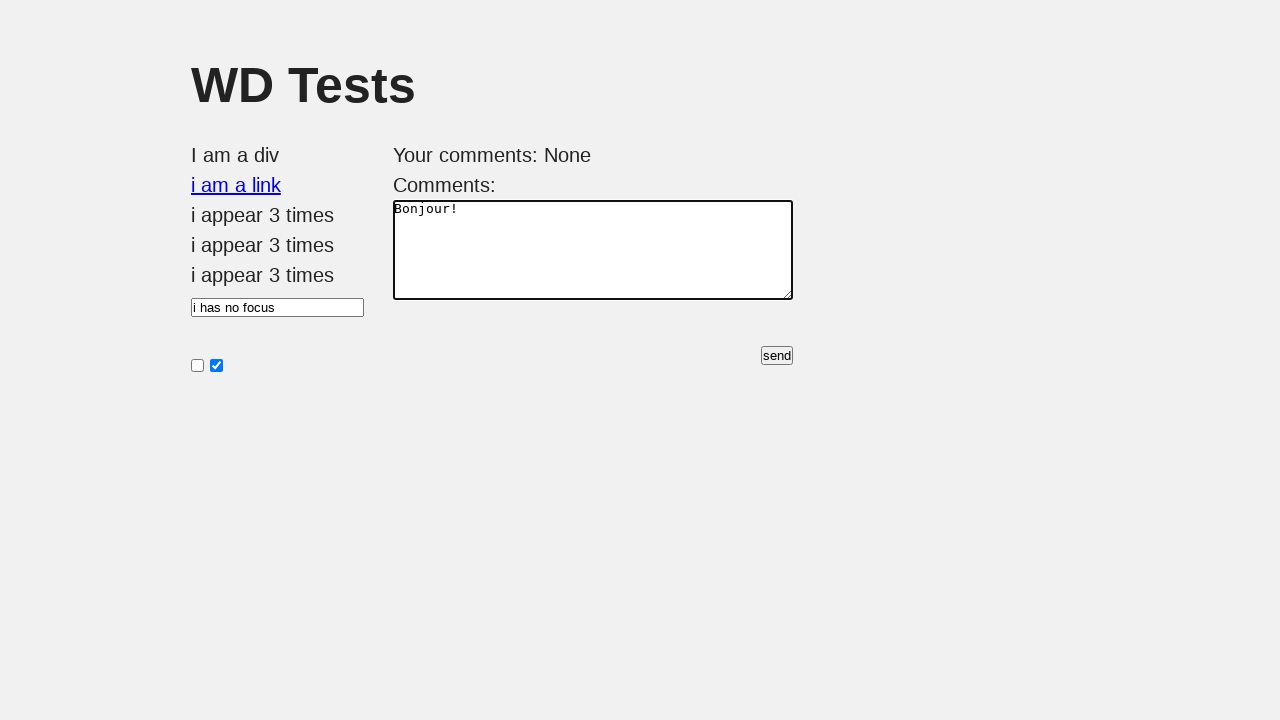

Verified textarea contains 'Bonjour!'
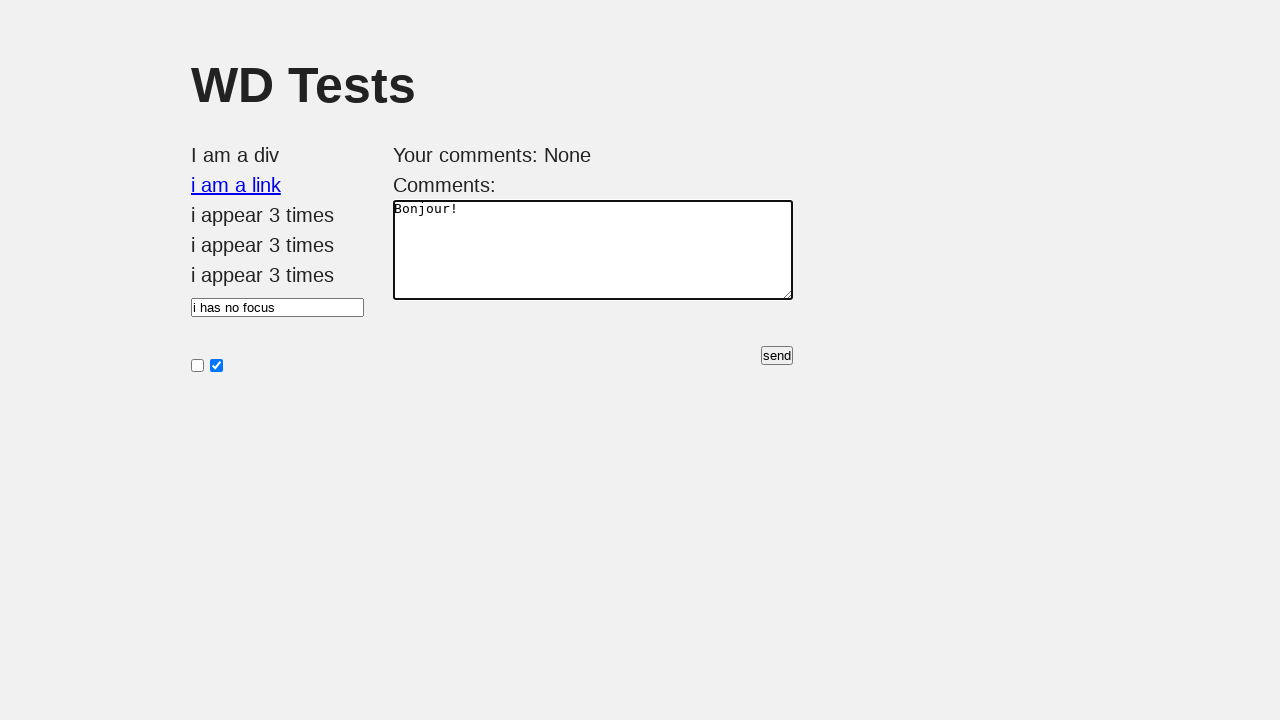

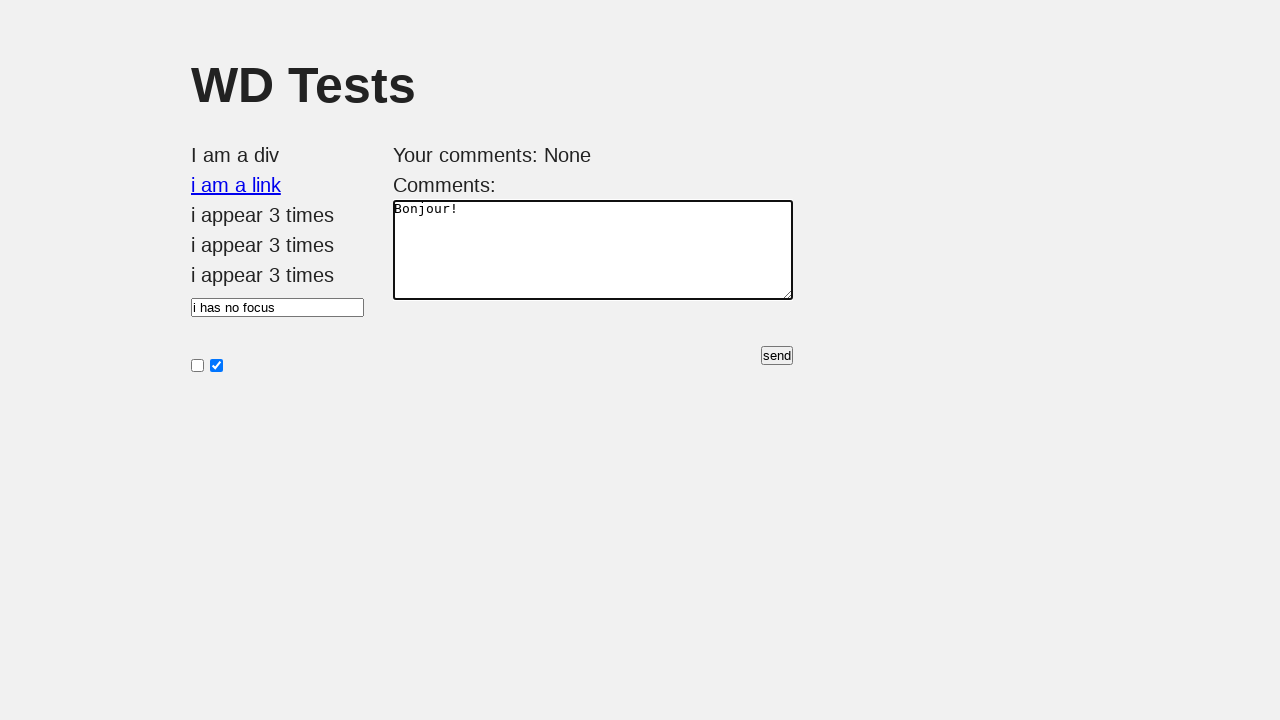